Tests various alert types on the page including simple alerts, confirmation alerts, prompt alerts and sweet alerts by interacting with them

Starting URL: https://leafground.com/alert.xhtml

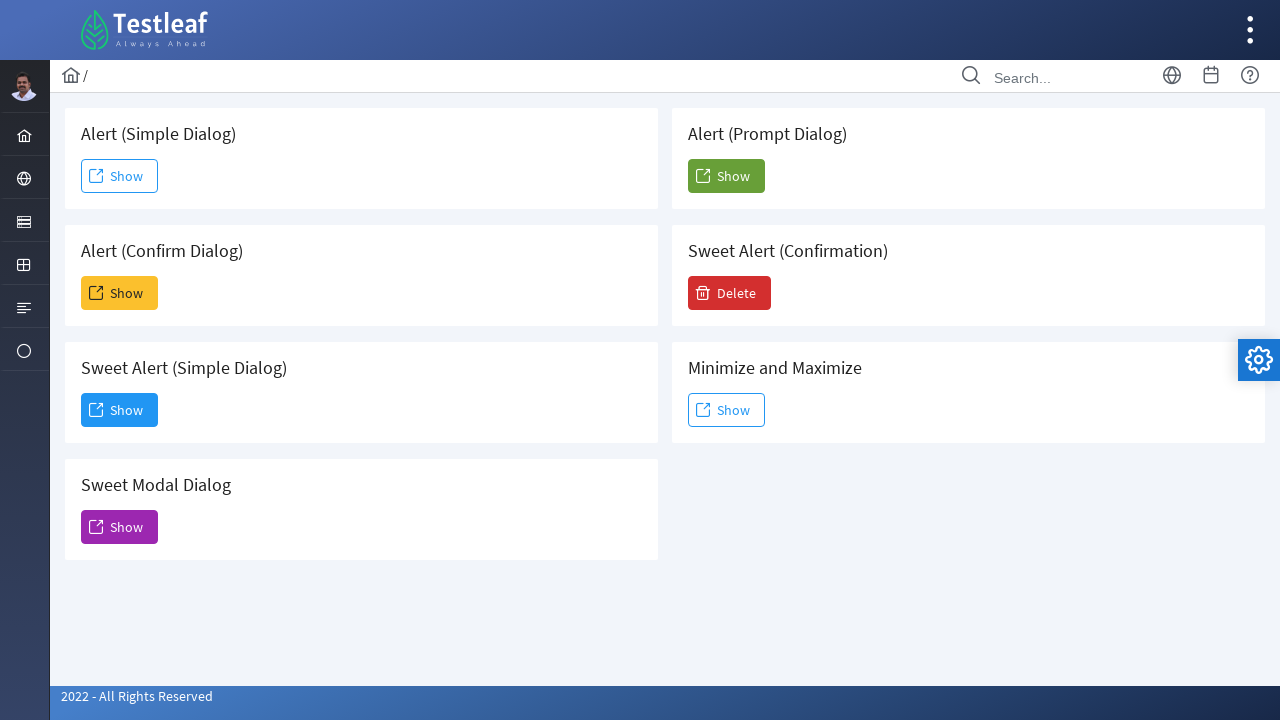

Clicked Show button for simple alert at (120, 176) on xpath=//span[text()='Show']
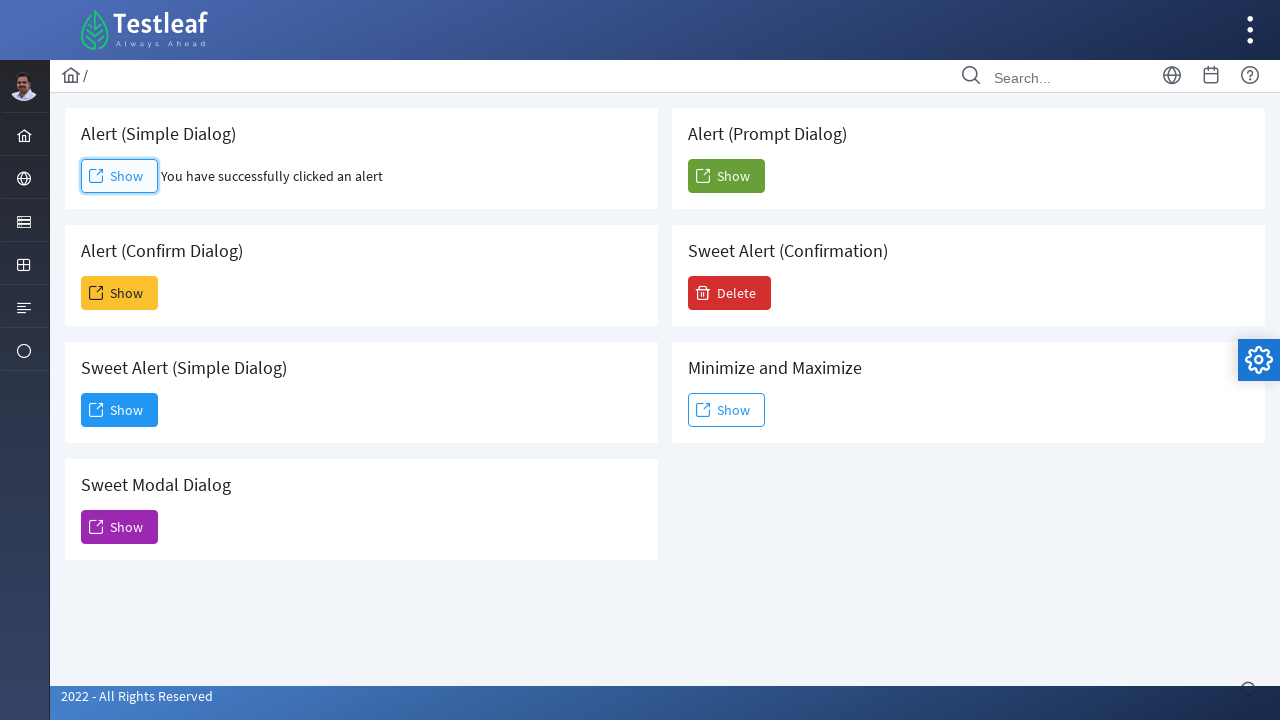

Accepted simple alert dialog
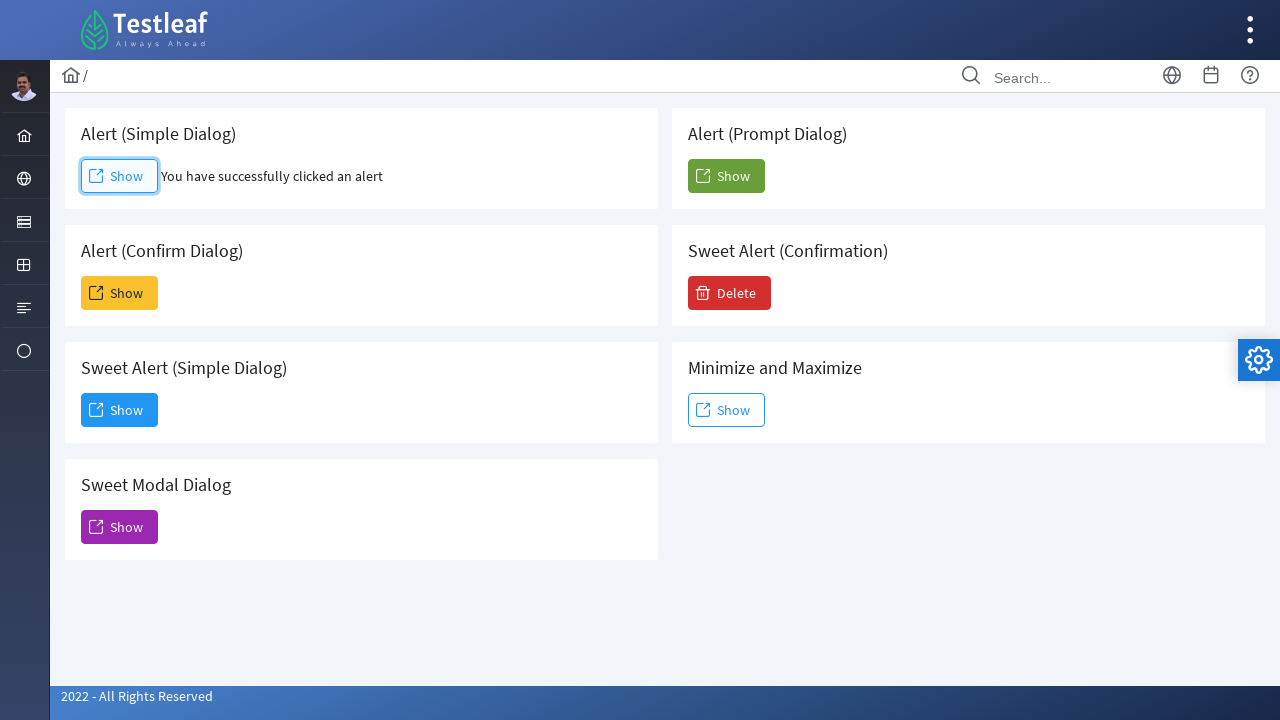

Clicked Show button for confirmation alert at (120, 293) on xpath=(//span[text()='Show'])[2]
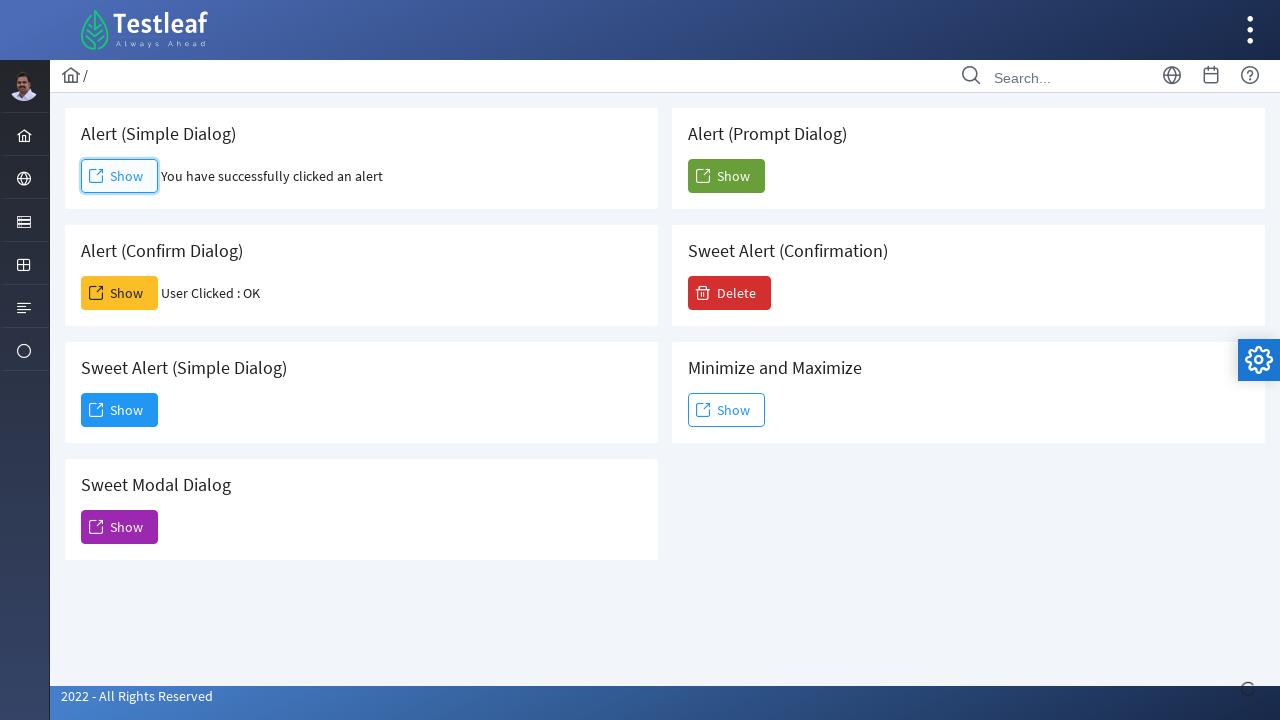

Dismissed confirmation alert dialog
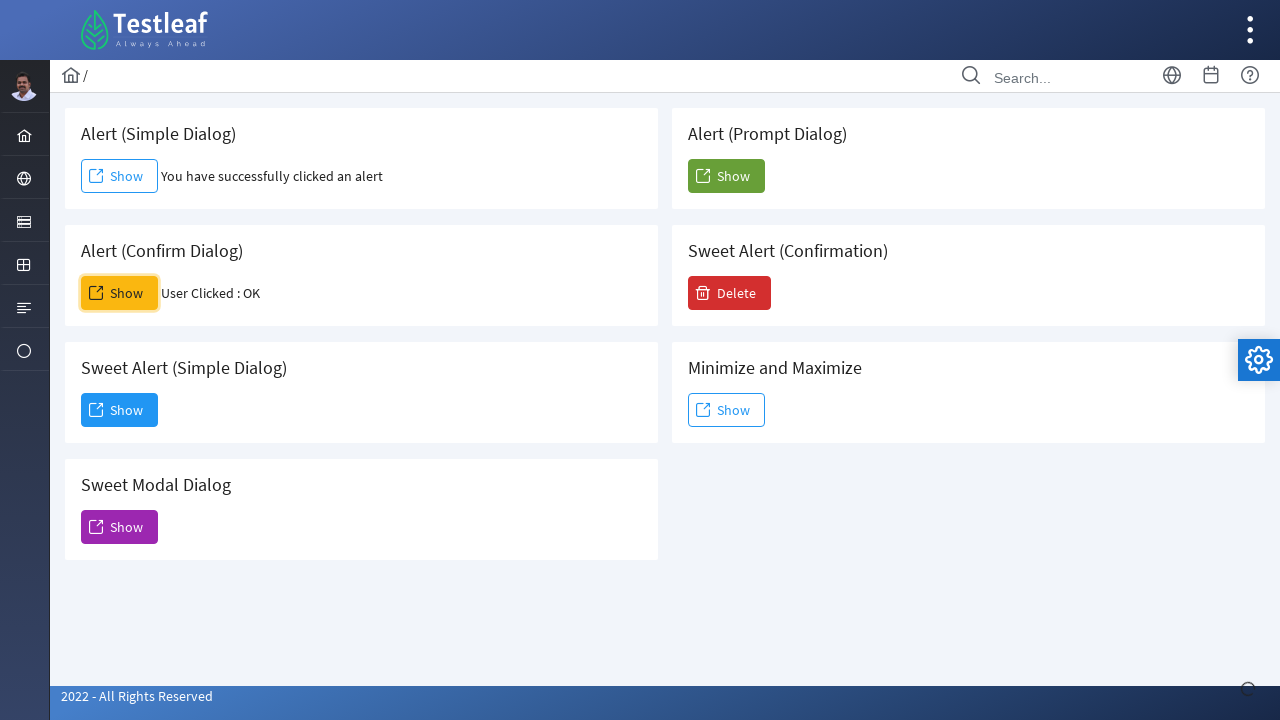

Clicked button for prompt alert at (726, 176) on xpath=//h5[text()=' Alert (Prompt Dialog)']//following::button
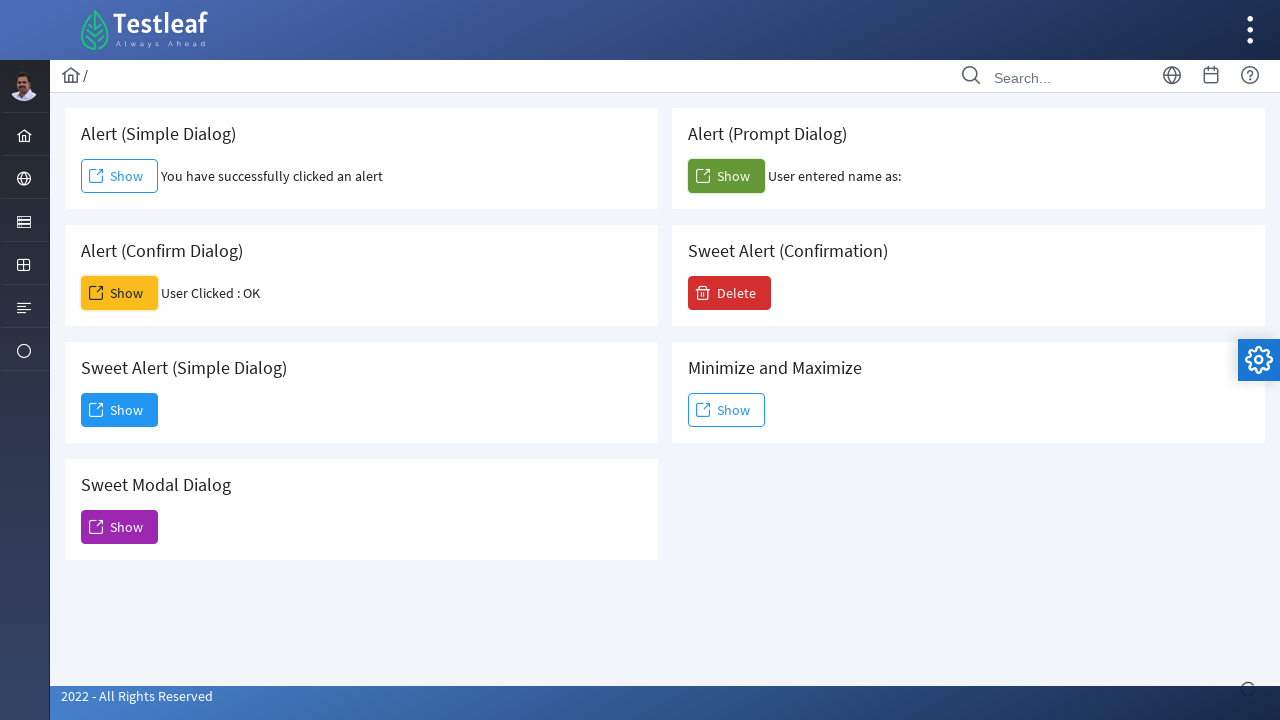

Accepted prompt alert with text 'TestLeaf'
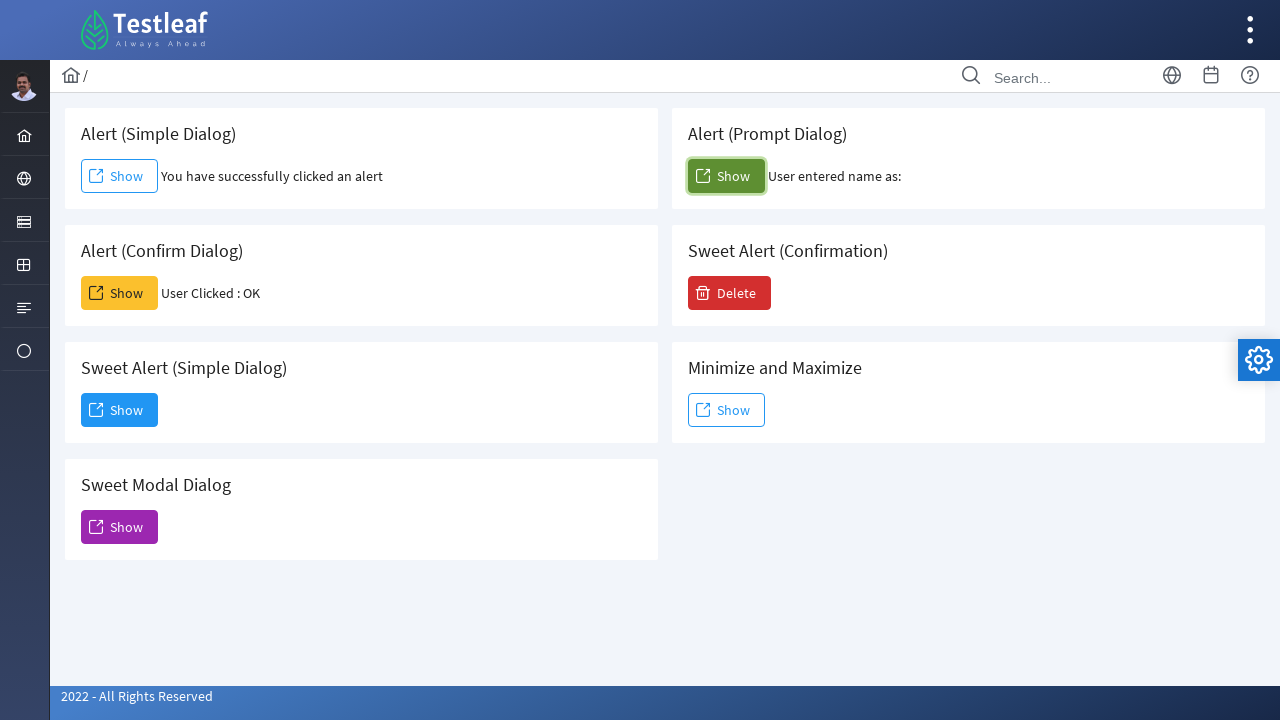

Verified prompt result text is displayed
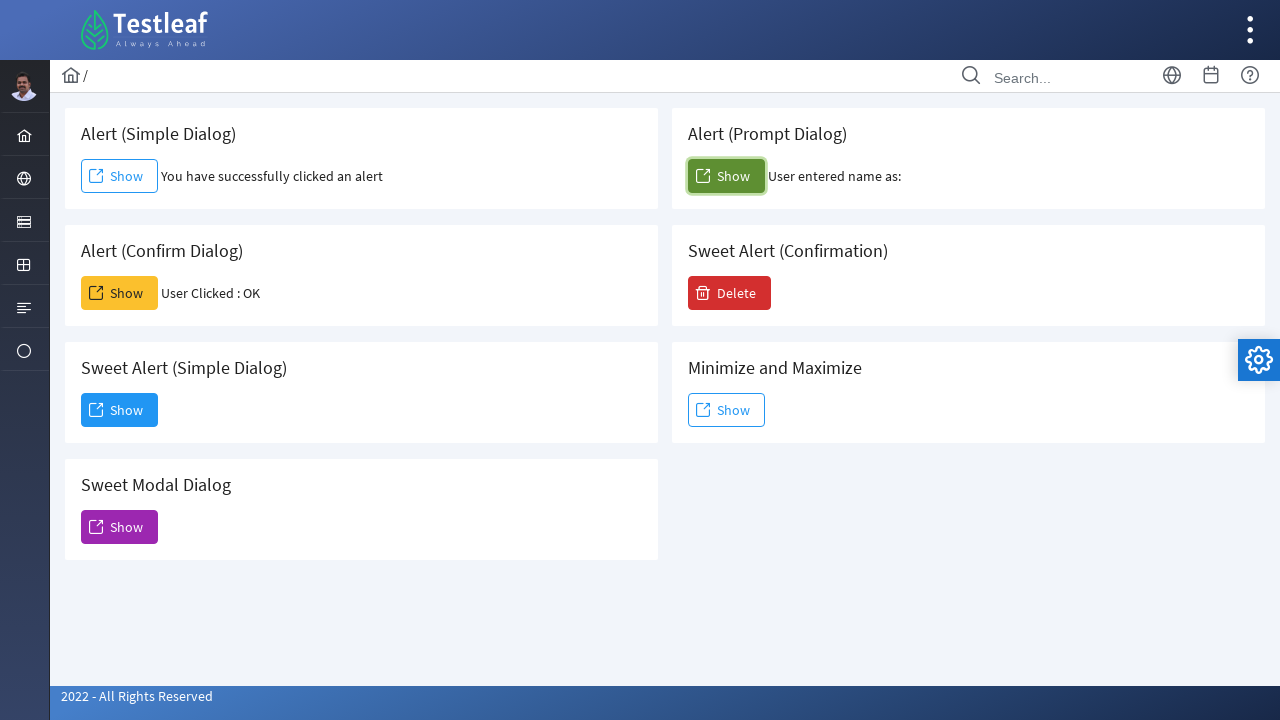

Clicked button for Sweet Alert at (120, 410) on xpath=//h5[text()='Sweet Alert (Simple Dialog)']//following::button
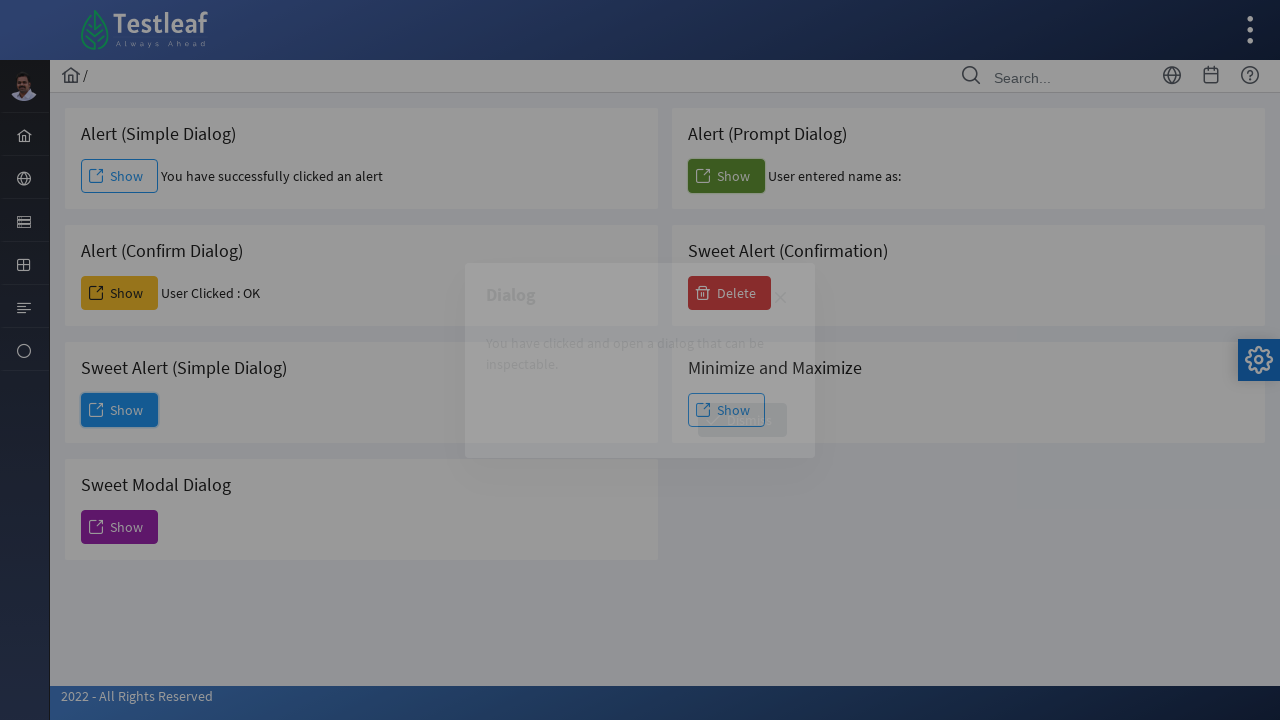

Clicked Dismiss button to close Sweet Alert at (742, 420) on xpath=//span[text()='Dismiss']
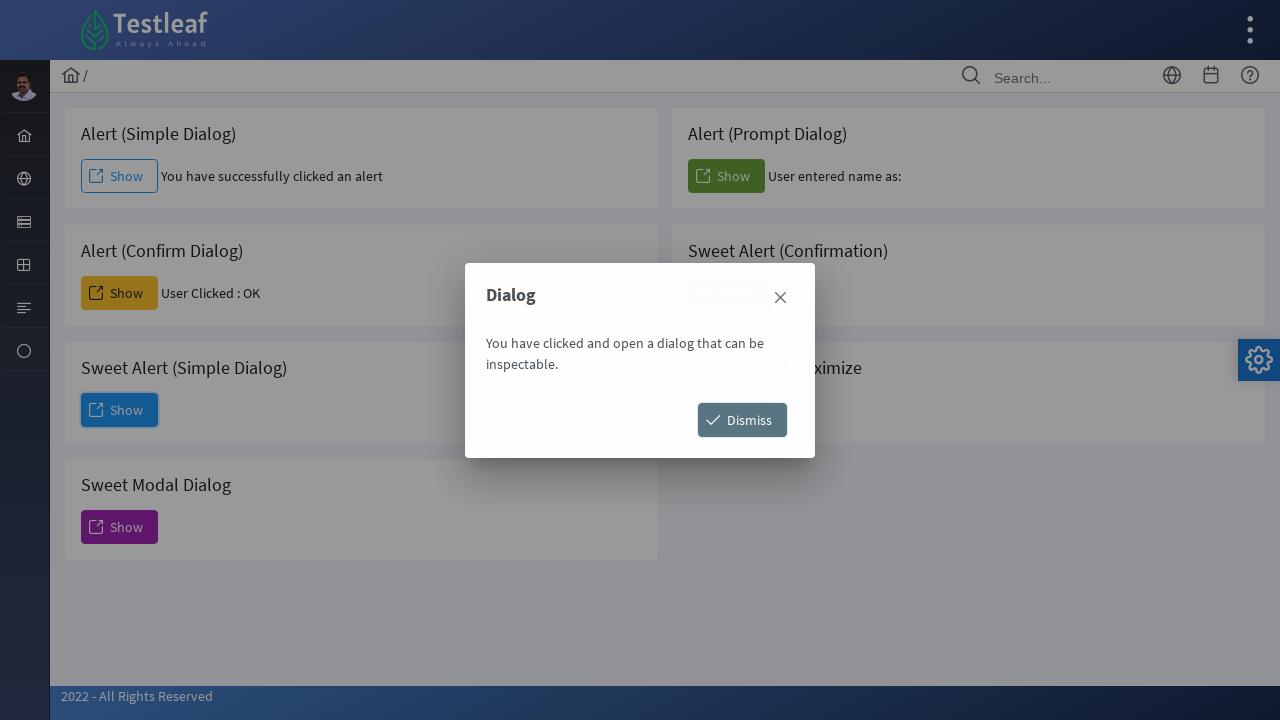

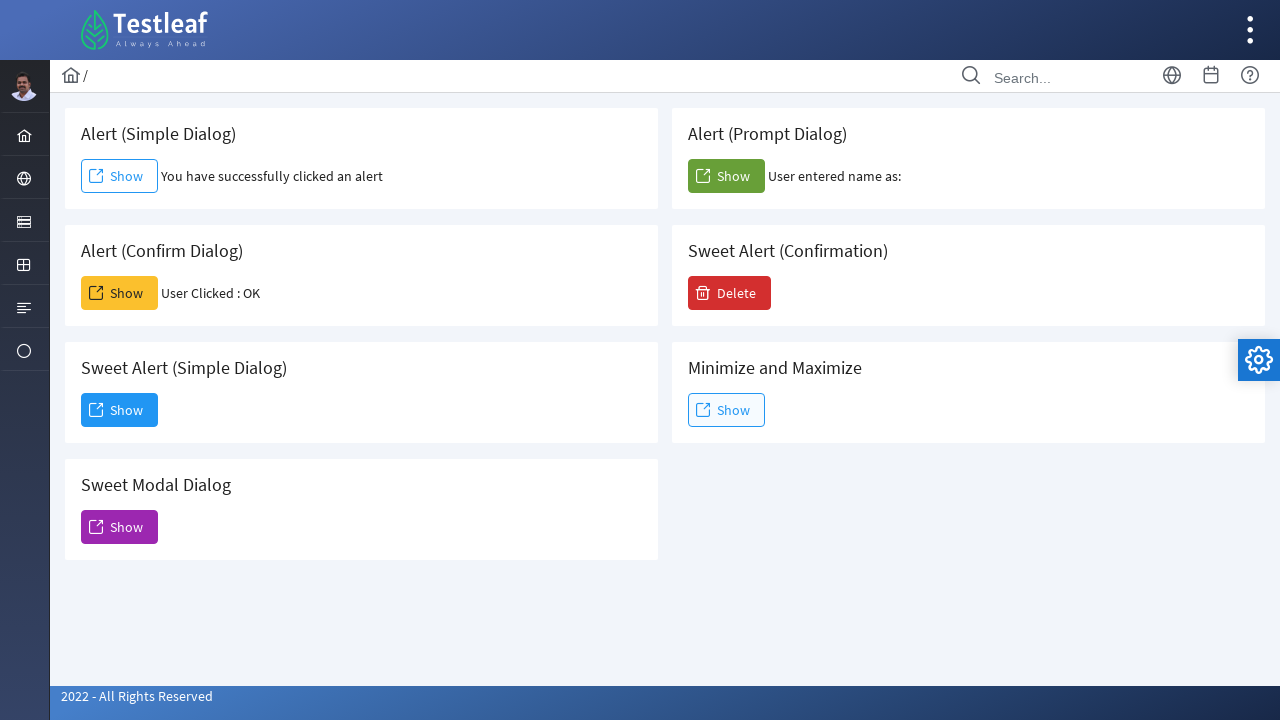